Tests word translation on WooordHunt by searching for "apple" and verifying the Russian translation appears

Starting URL: https://wooordhunt.ru/

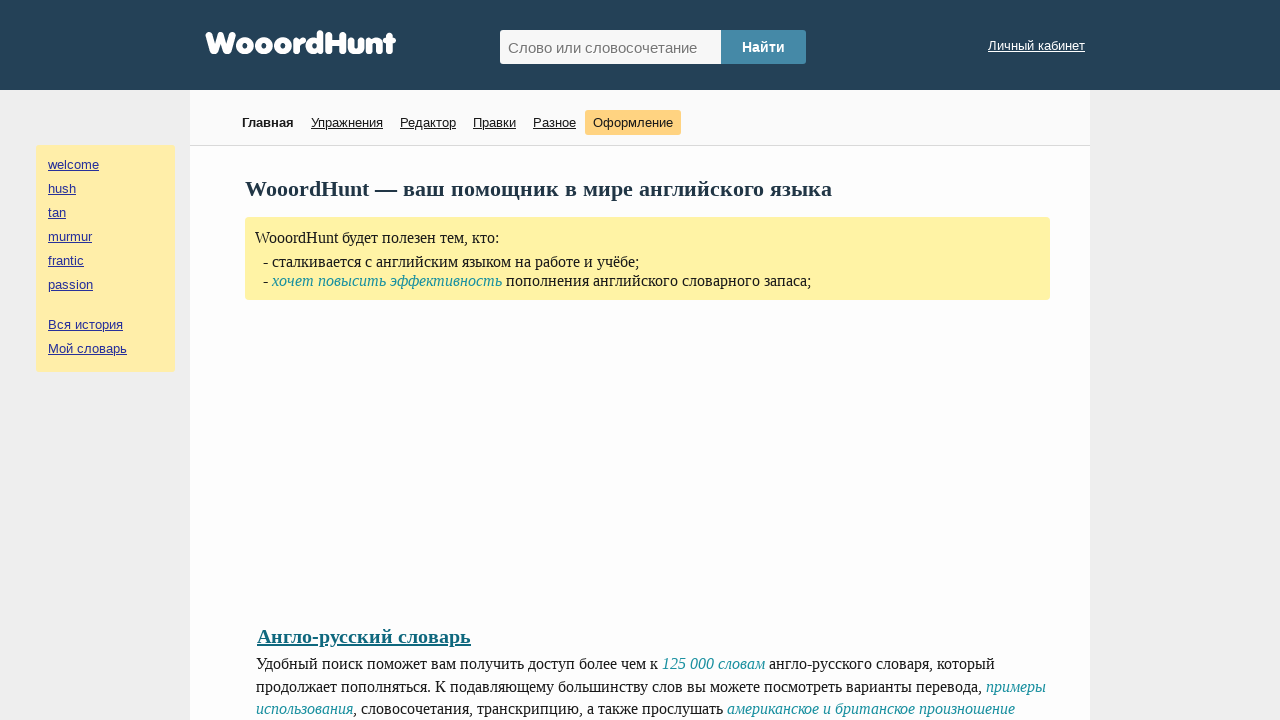

Filled search field with 'apple' on #hunted_word
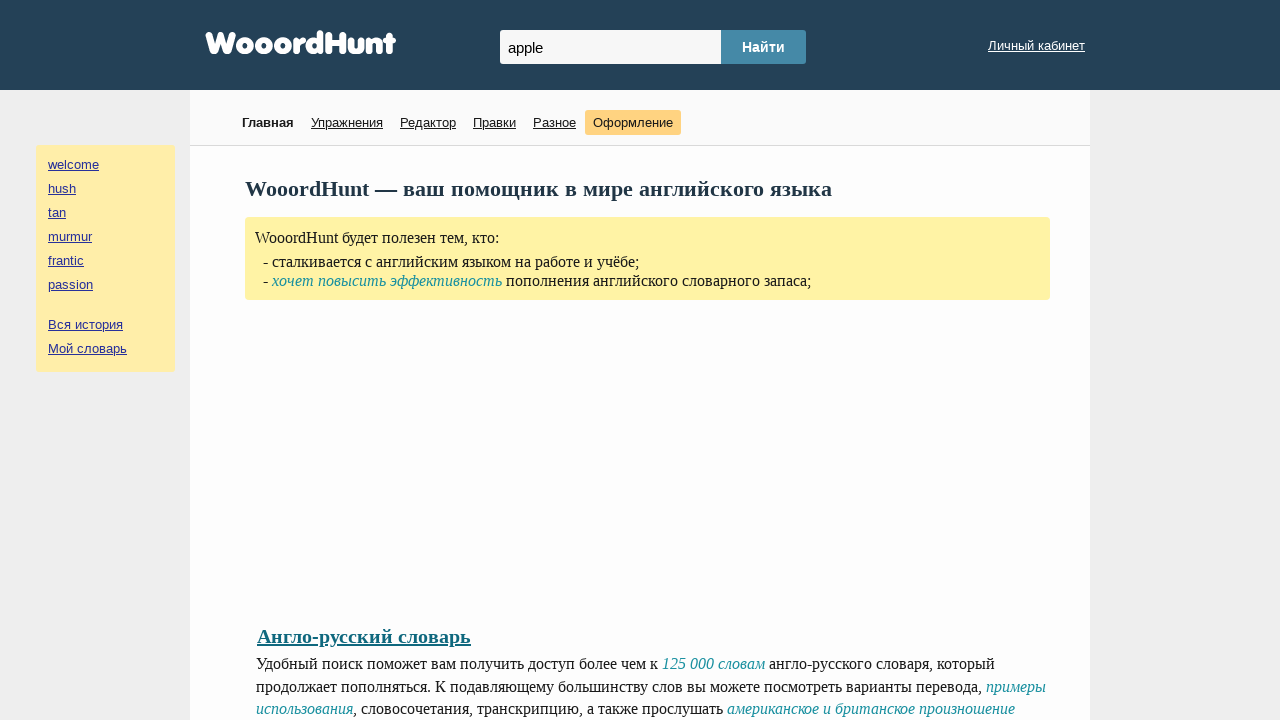

Clicked search button to translate 'apple' at (764, 47) on #hunted_word_submit
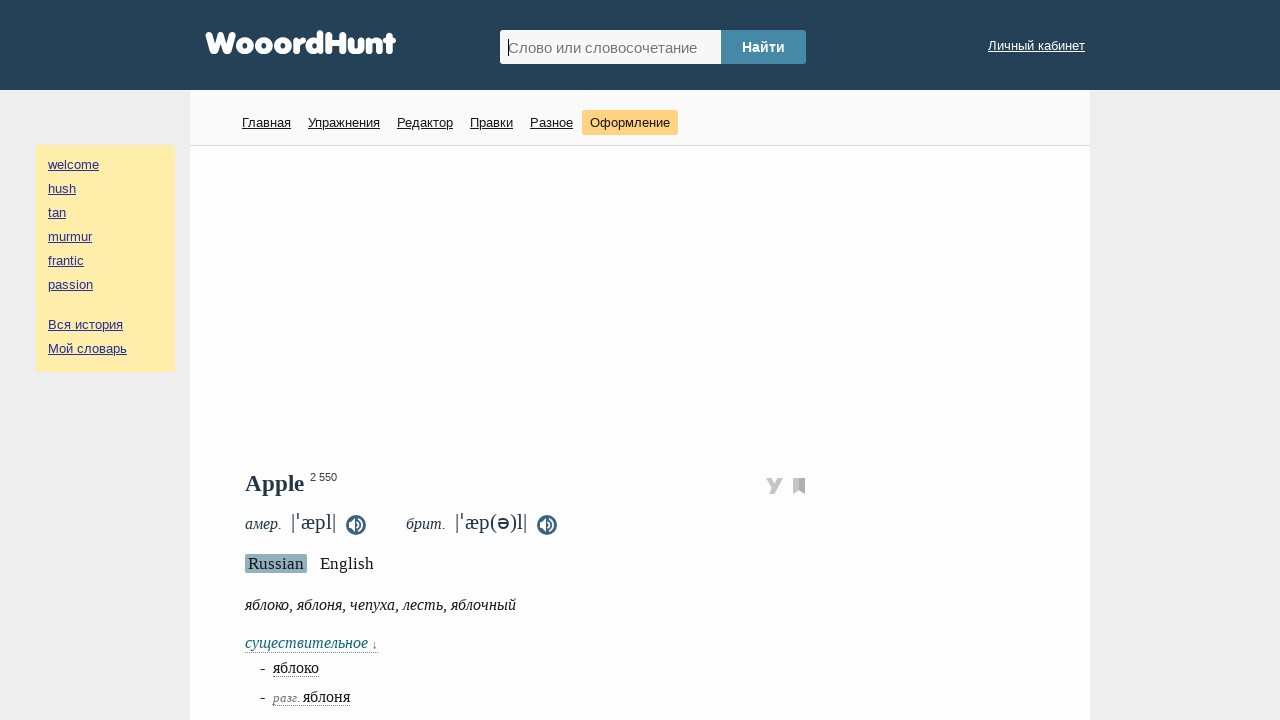

Russian translation appeared on page
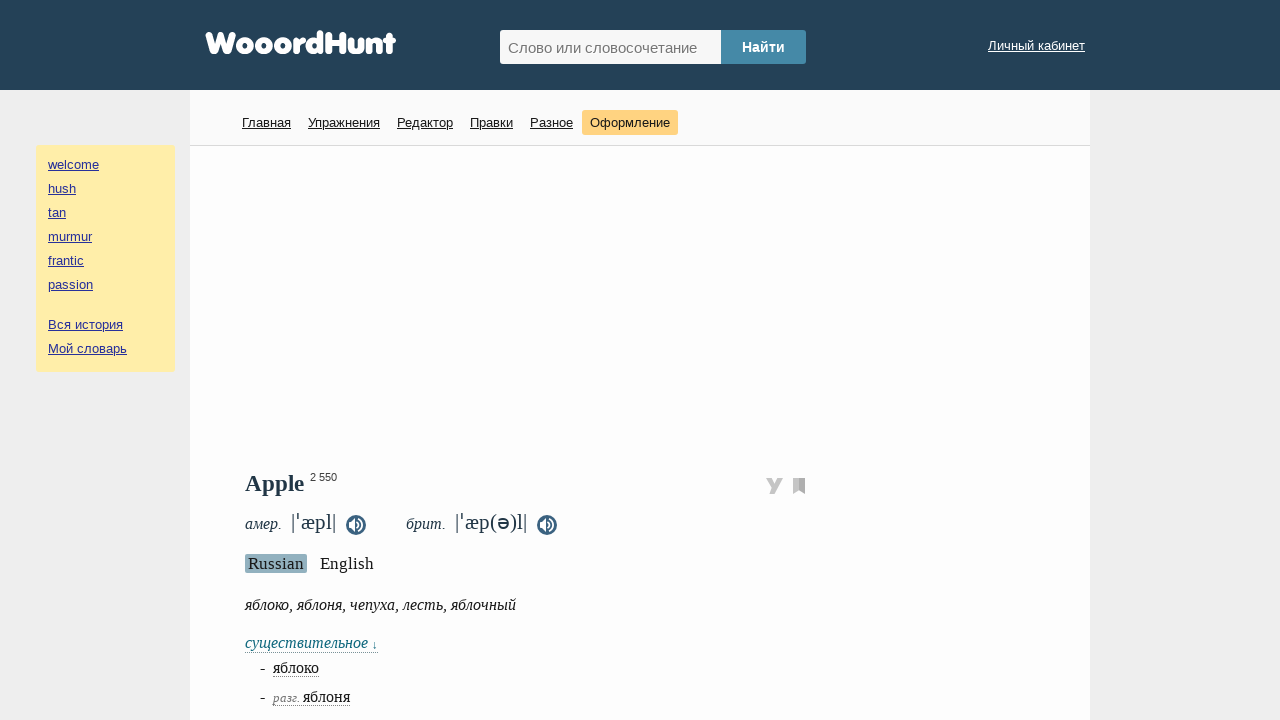

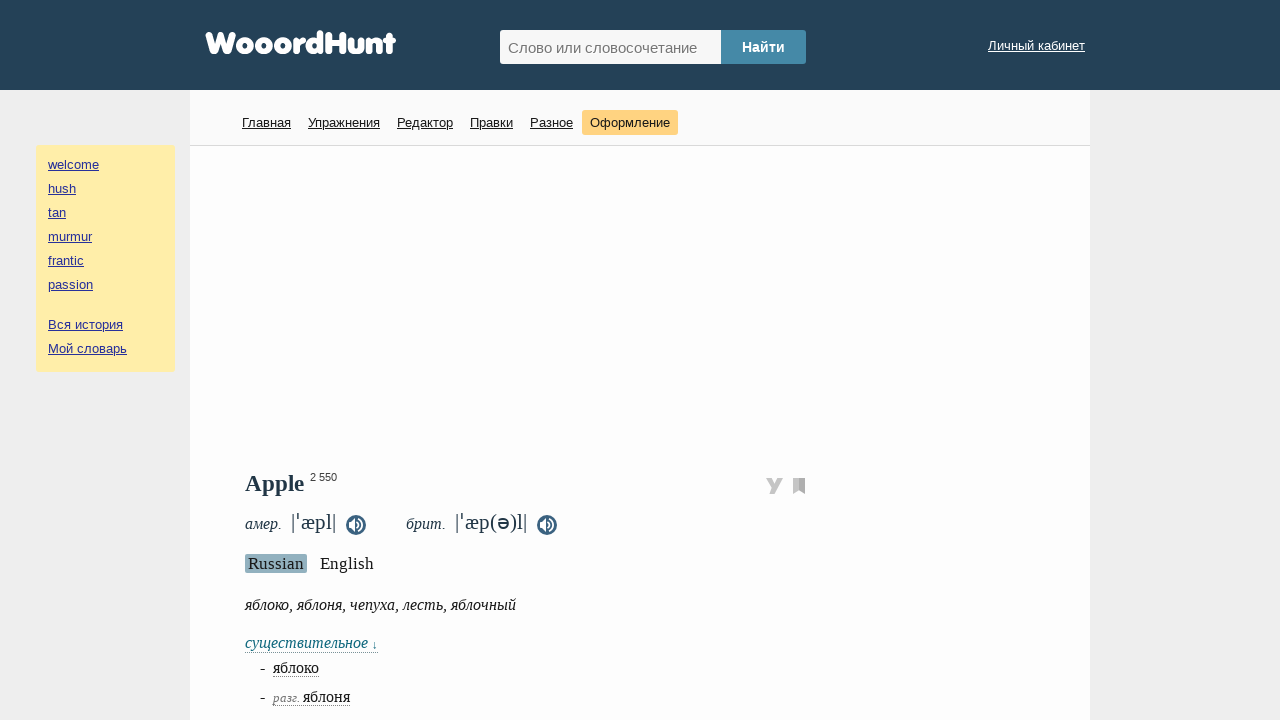